Navigates to the Selenium official website and maximizes the browser window

Starting URL: https://www.selenium.dev/

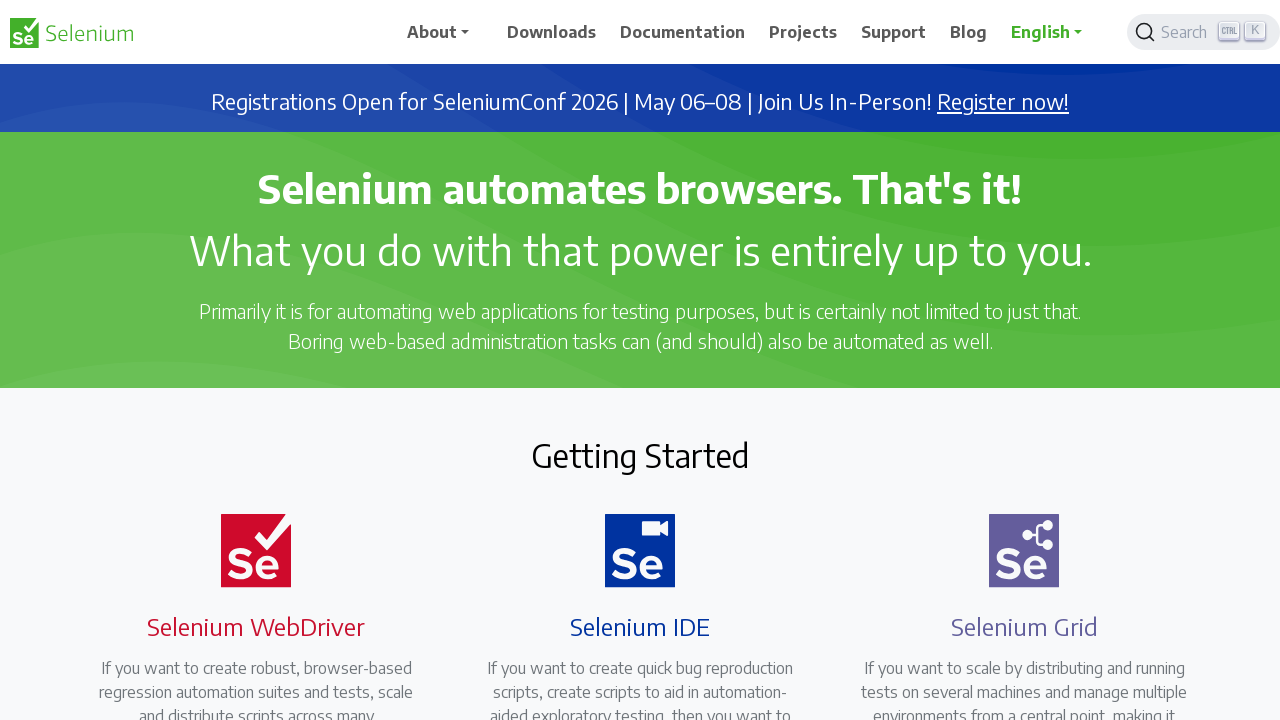

Maximized browser window to 1920x1080
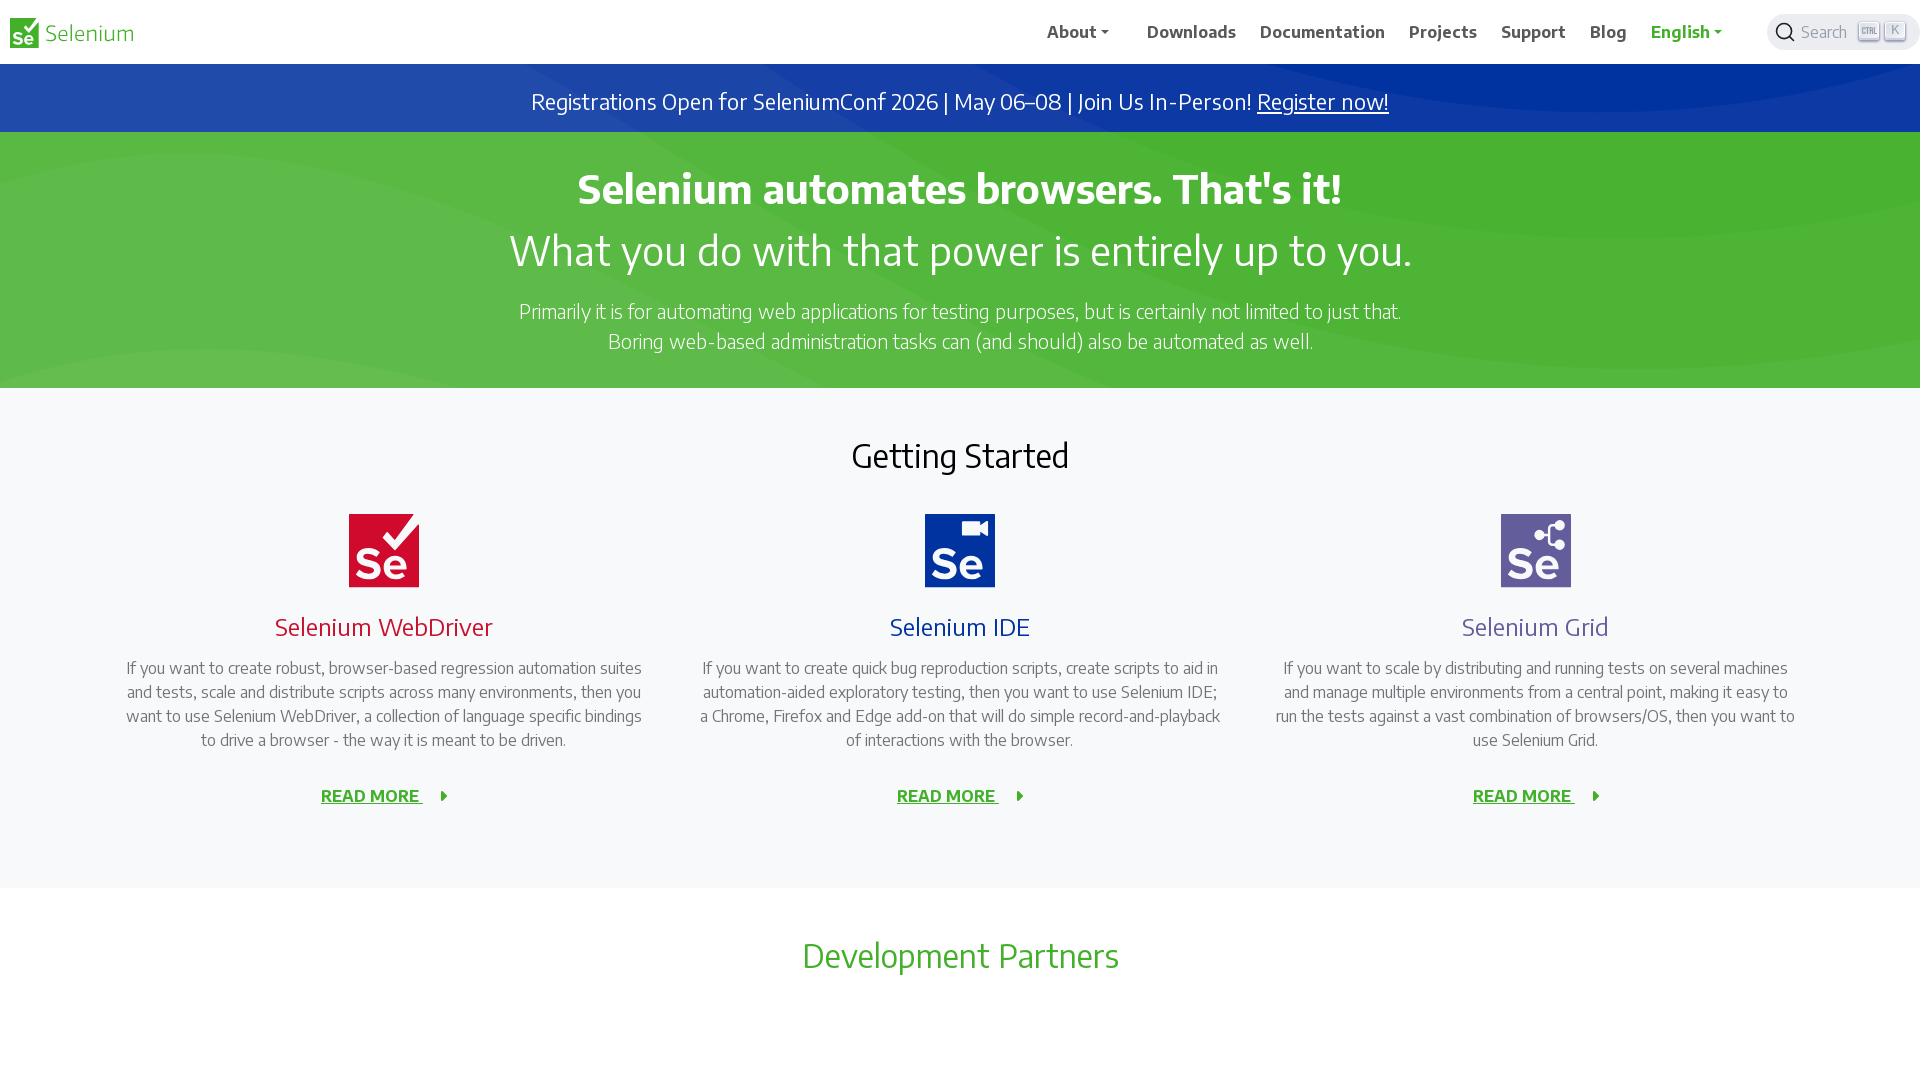

Selenium official website loaded successfully
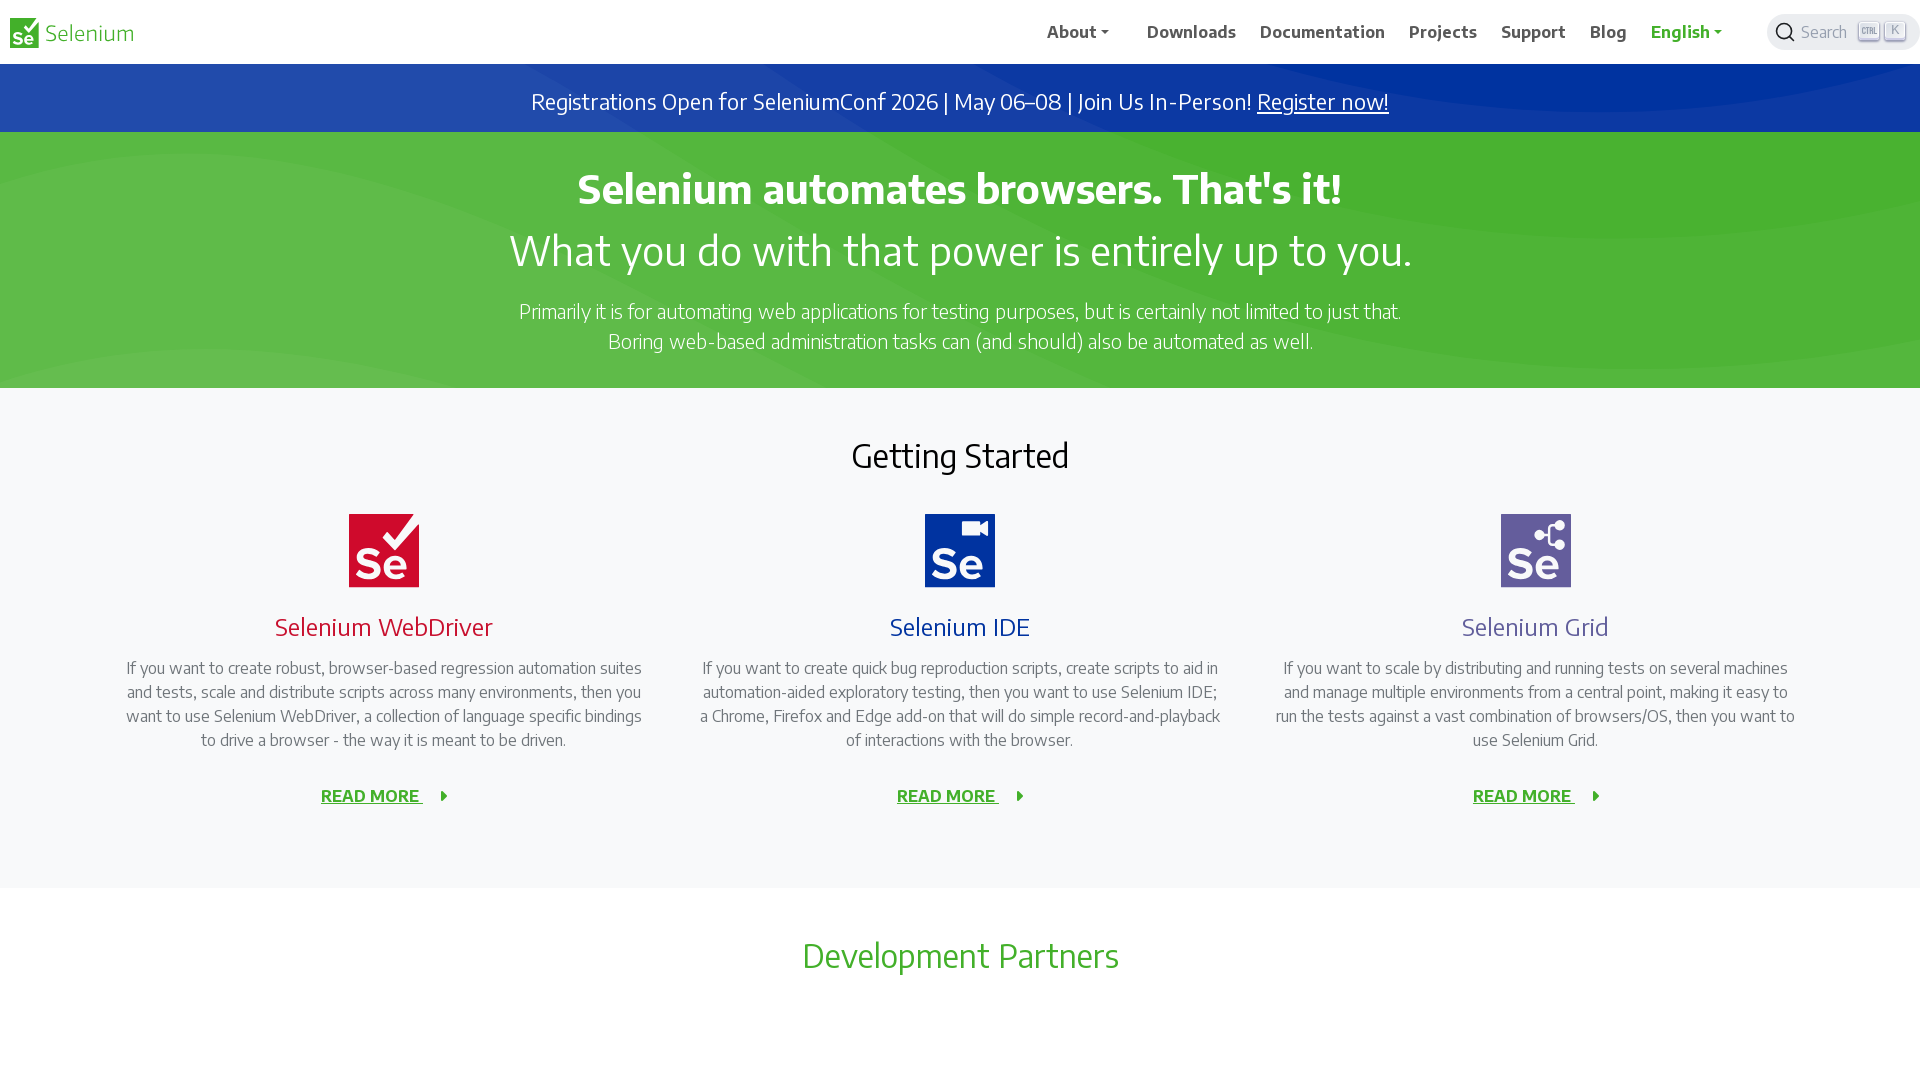

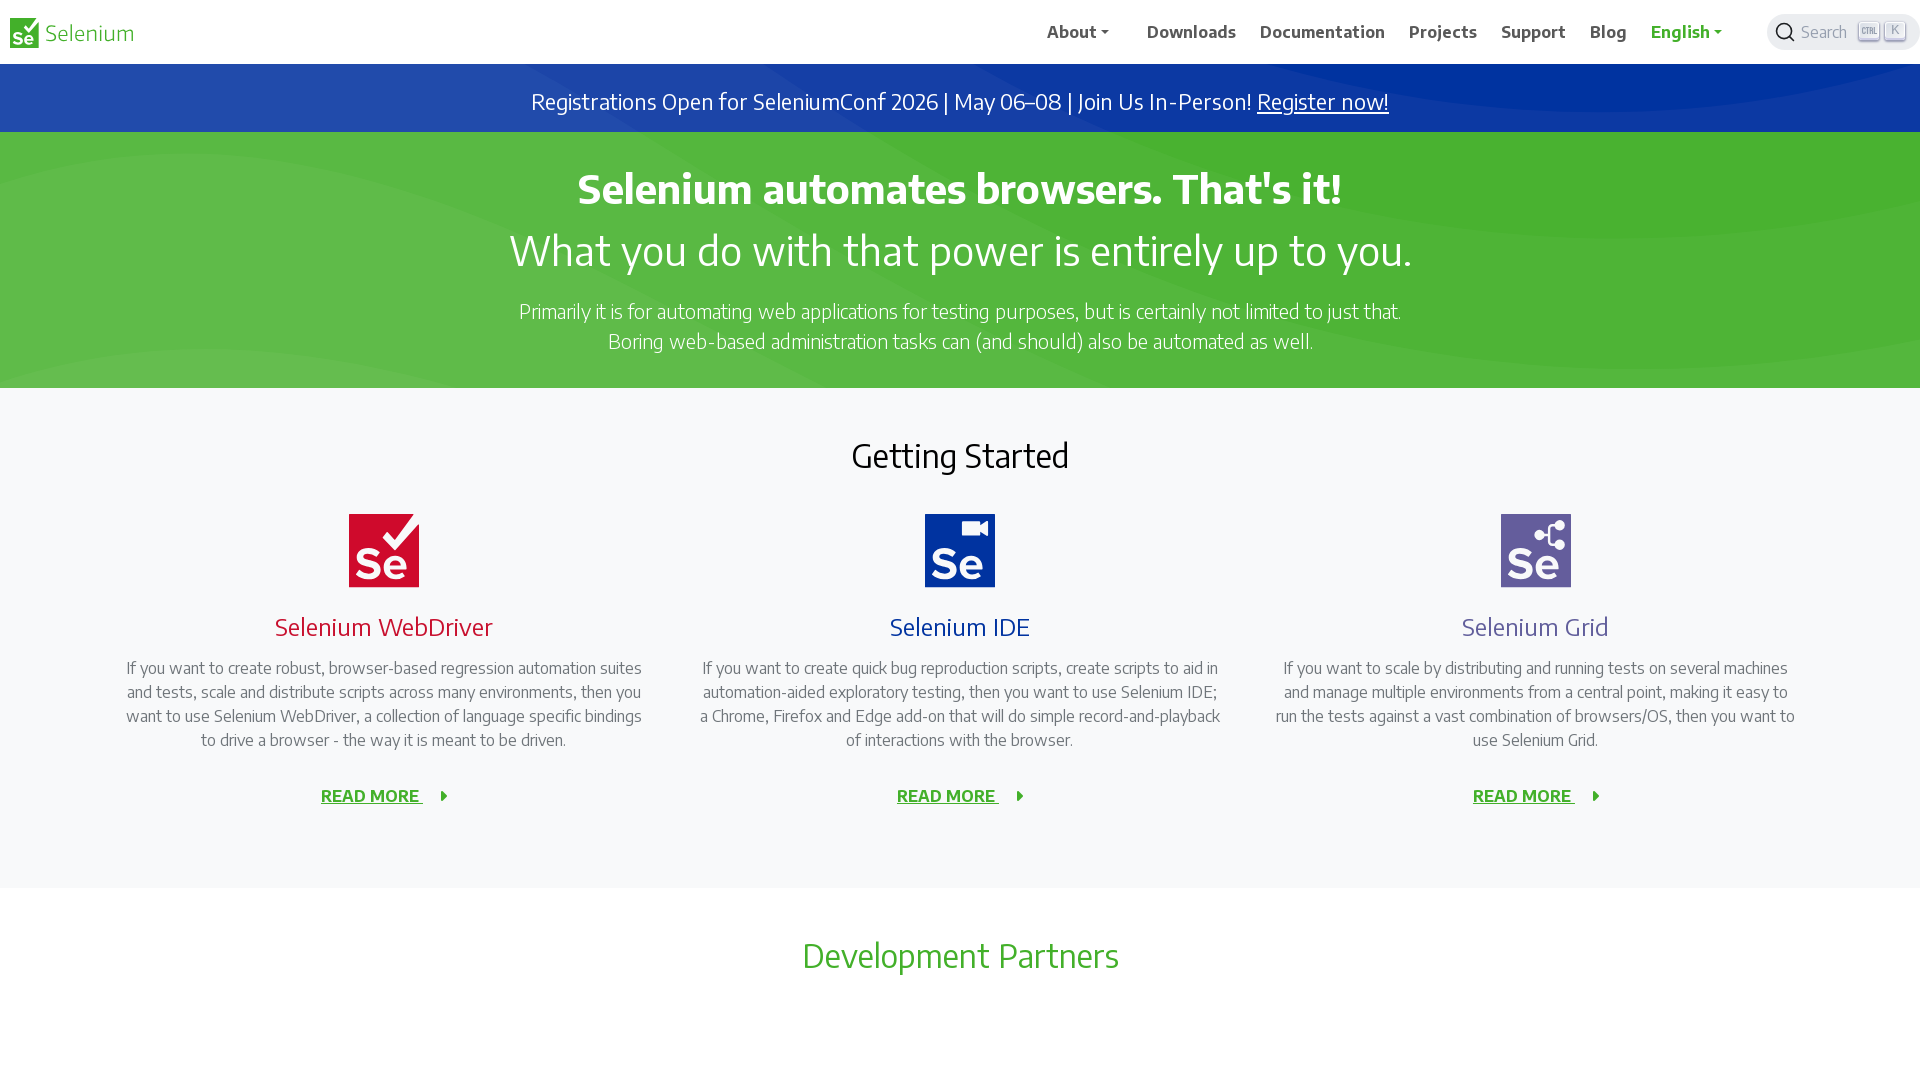